Searches for "Selenium" in a book app's search box using shadow DOM and verifies the page title contains the search term

Starting URL: https://books-pwakit.appspot.com/

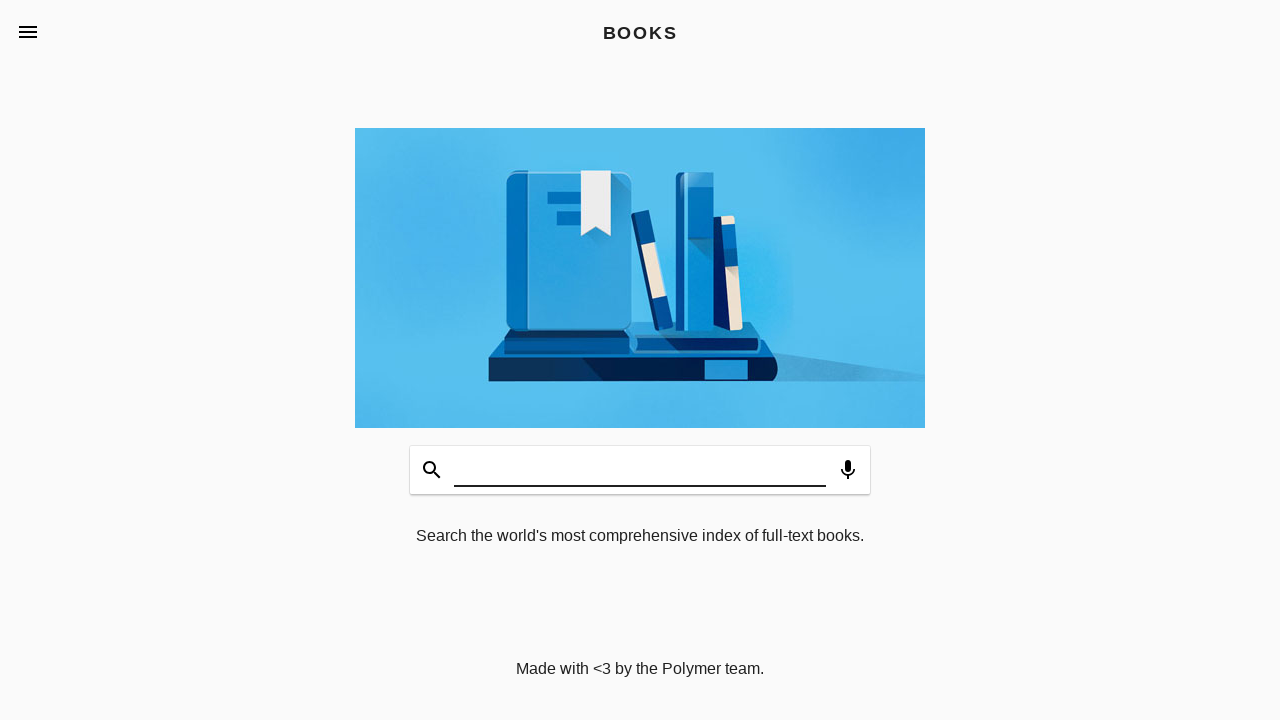

Located search box inside shadow DOM
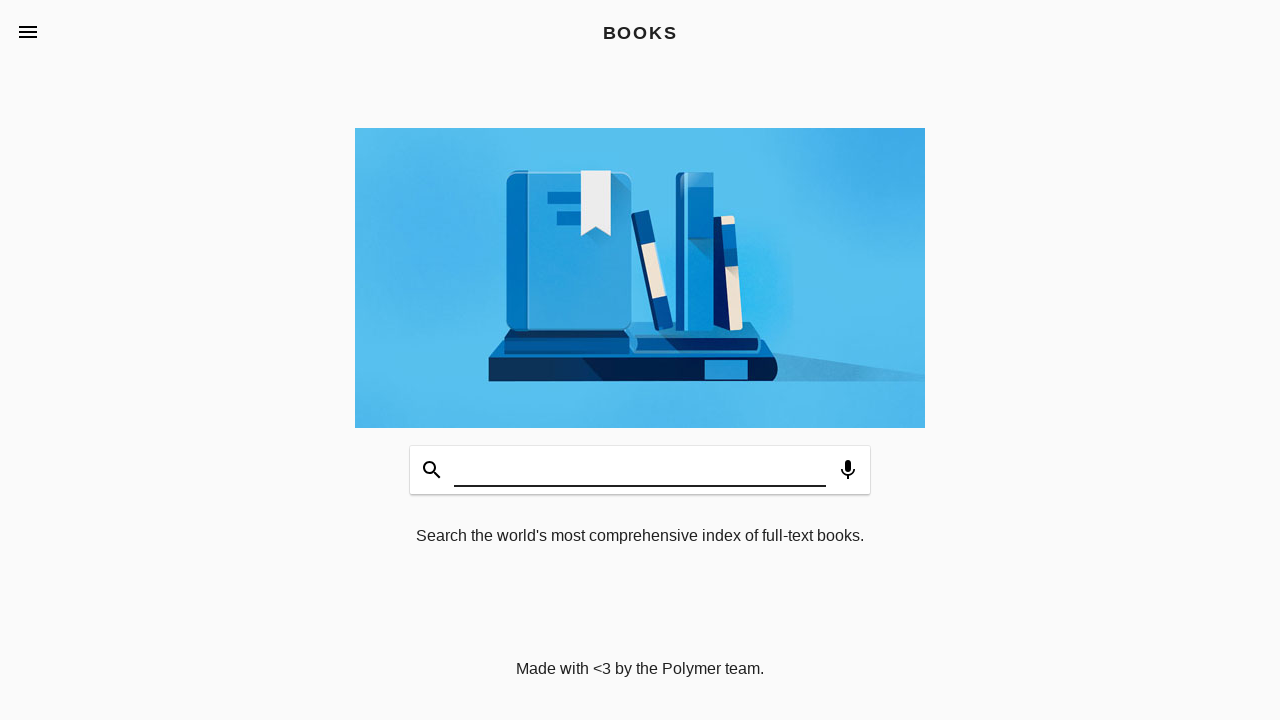

Typed 'Selenium' into the search box
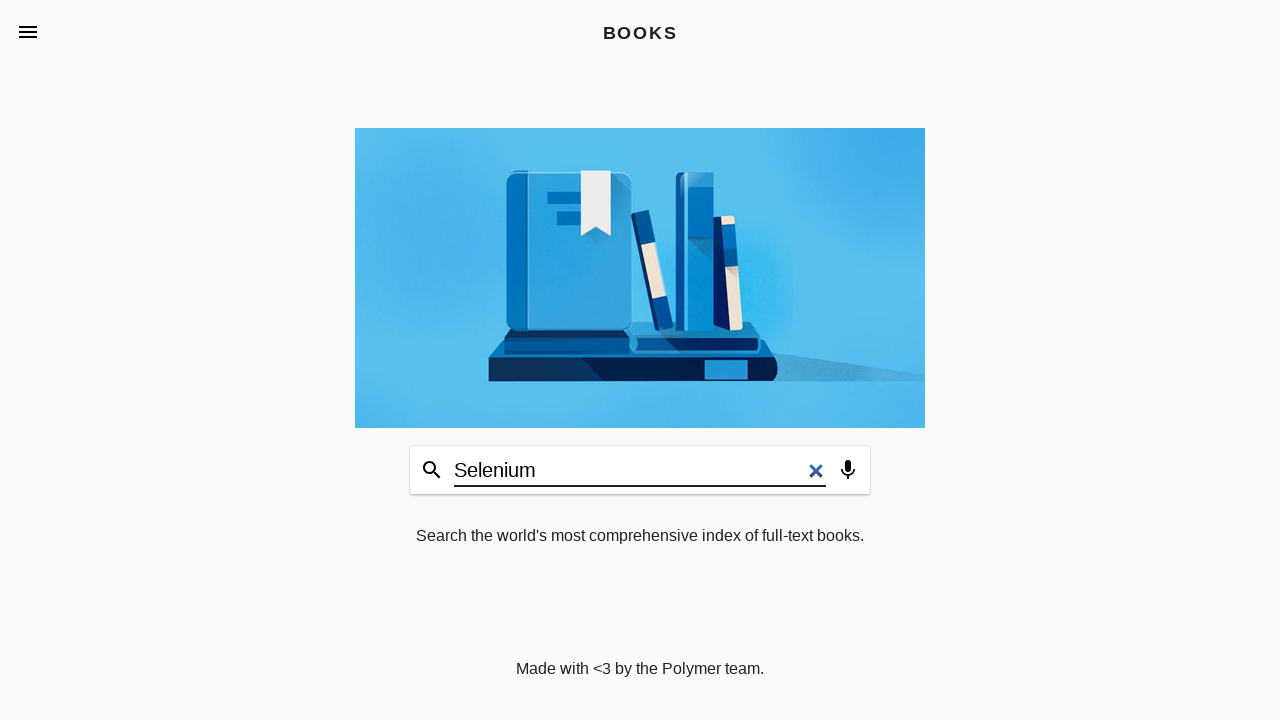

Pressed Enter to submit the search
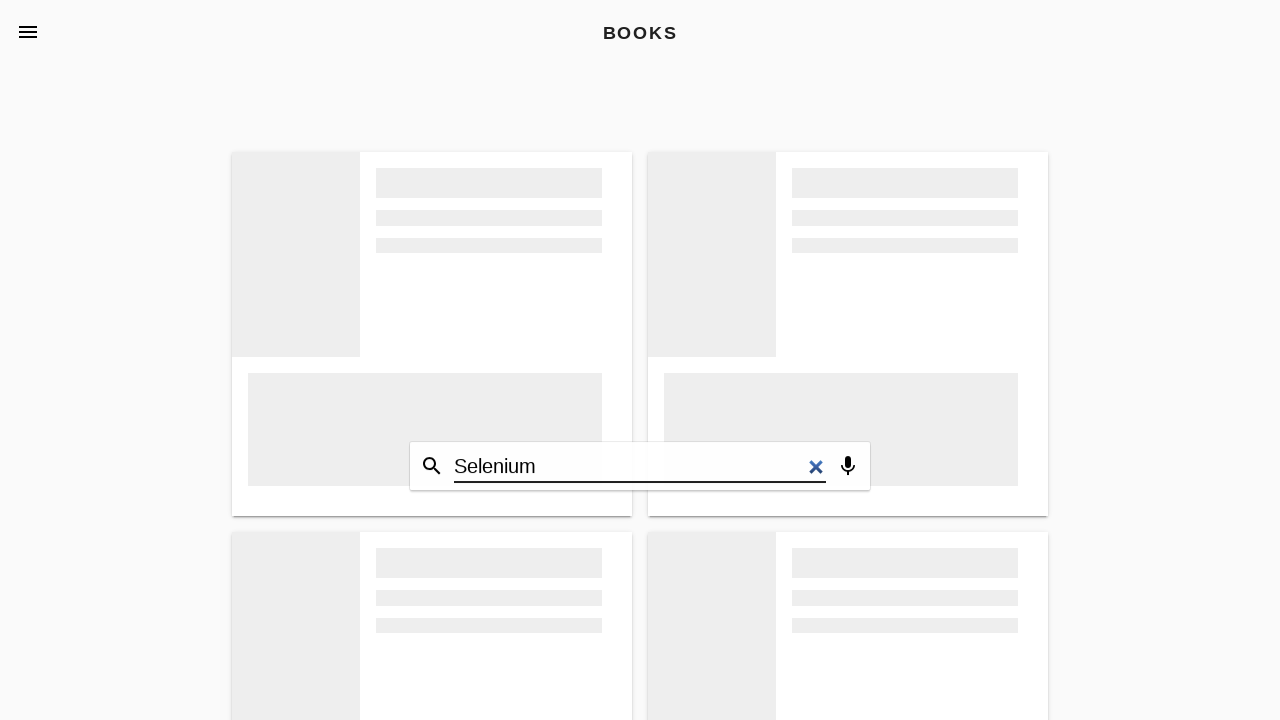

Waited for page to update after search
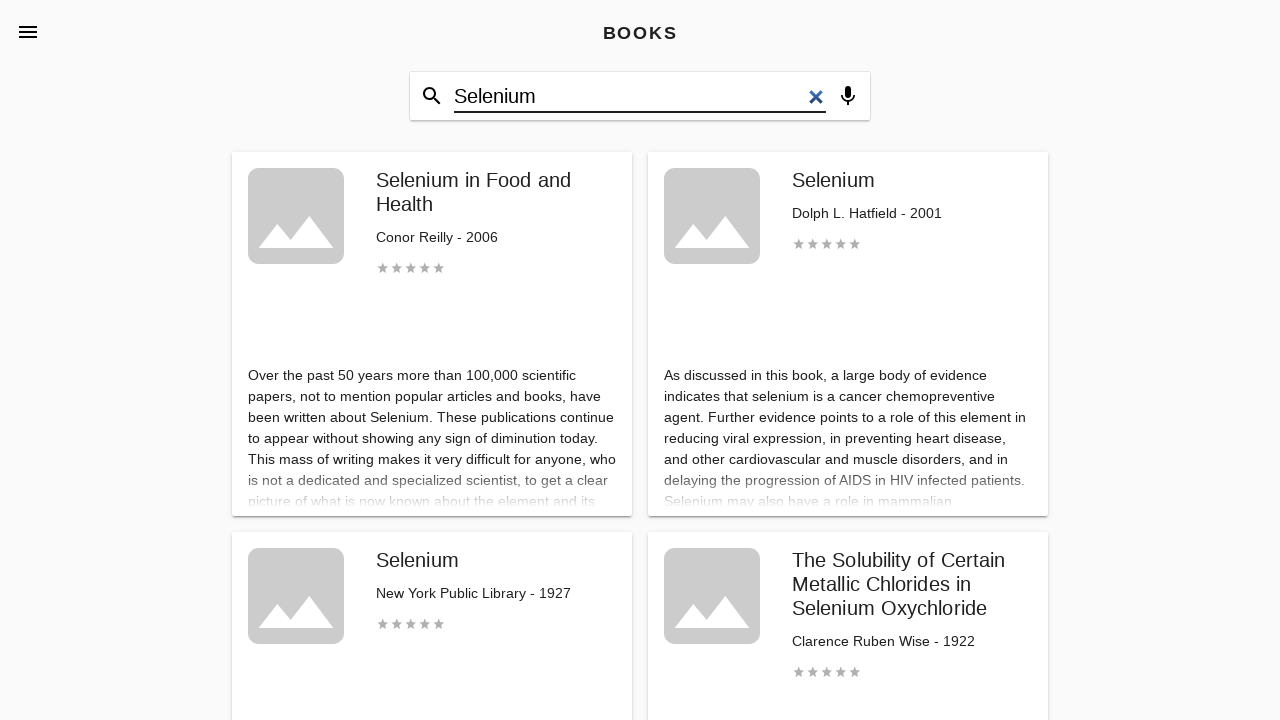

Verified page title contains 'Selenium'
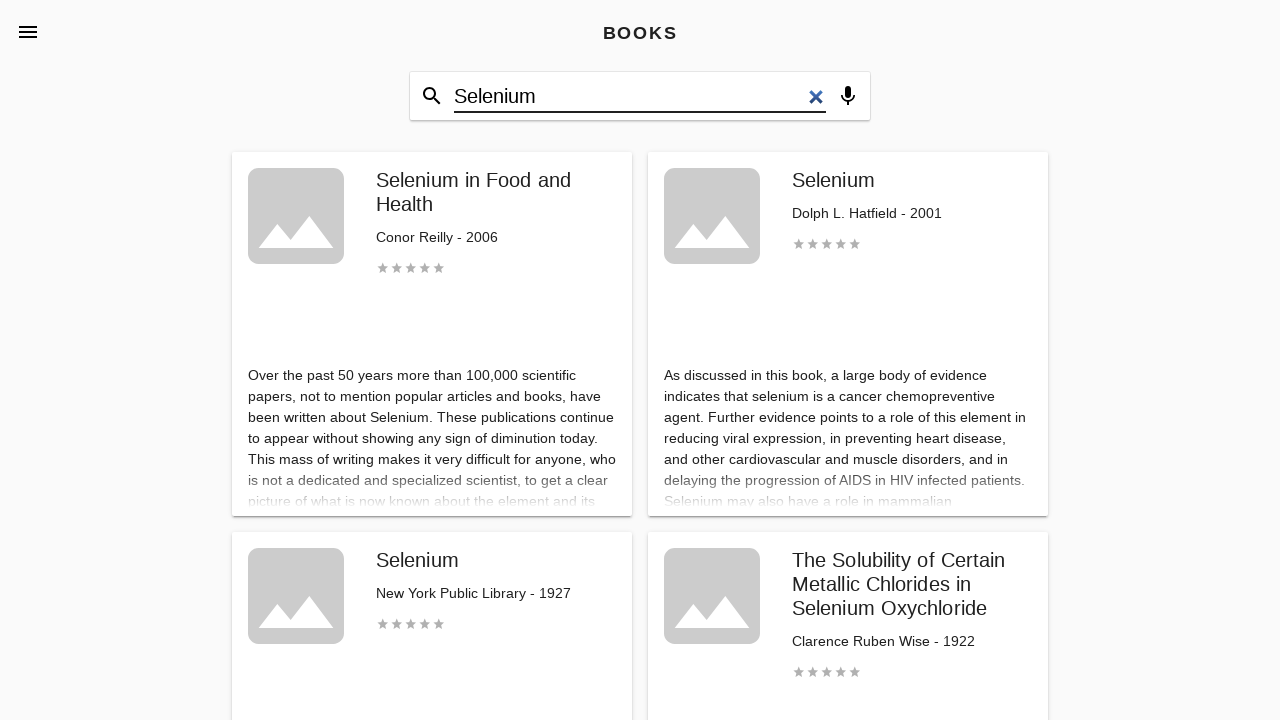

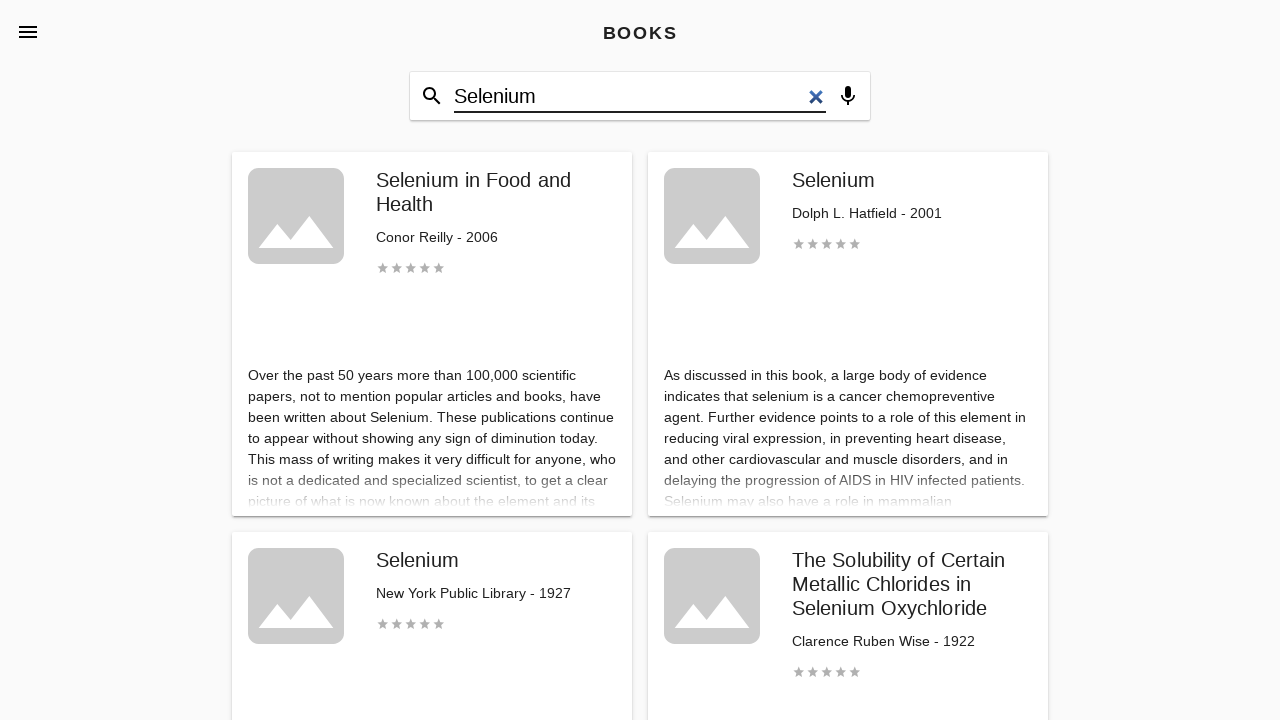